Solves a math captcha by extracting a value from an element attribute, calculating the result, filling the answer, selecting checkboxes, and submitting the form

Starting URL: http://suninjuly.github.io/get_attribute.html

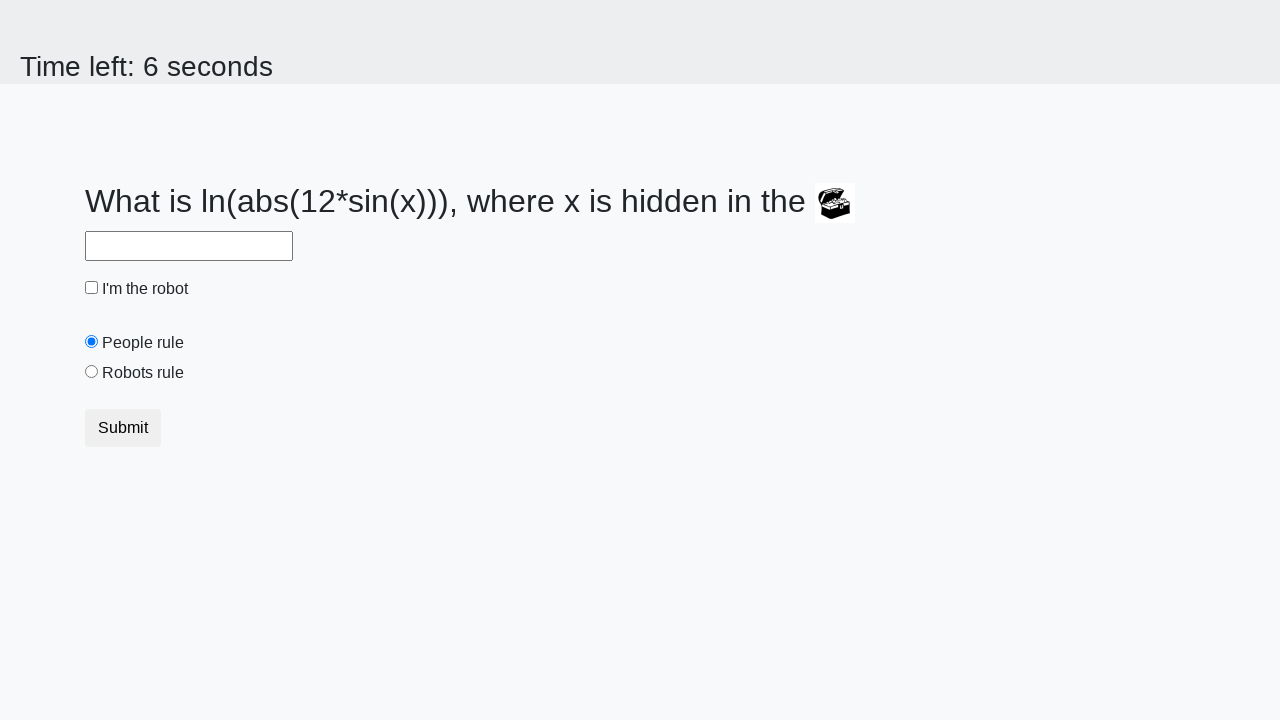

Located treasure element
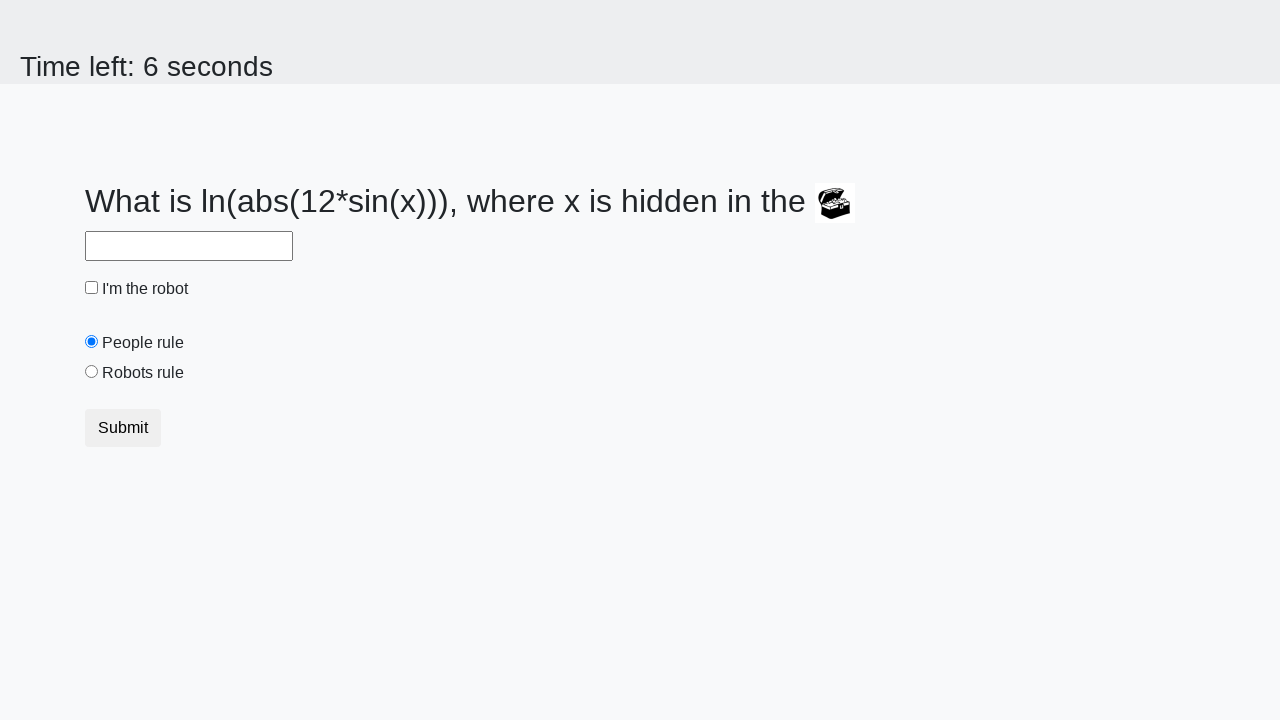

Extracted valuex attribute: 58
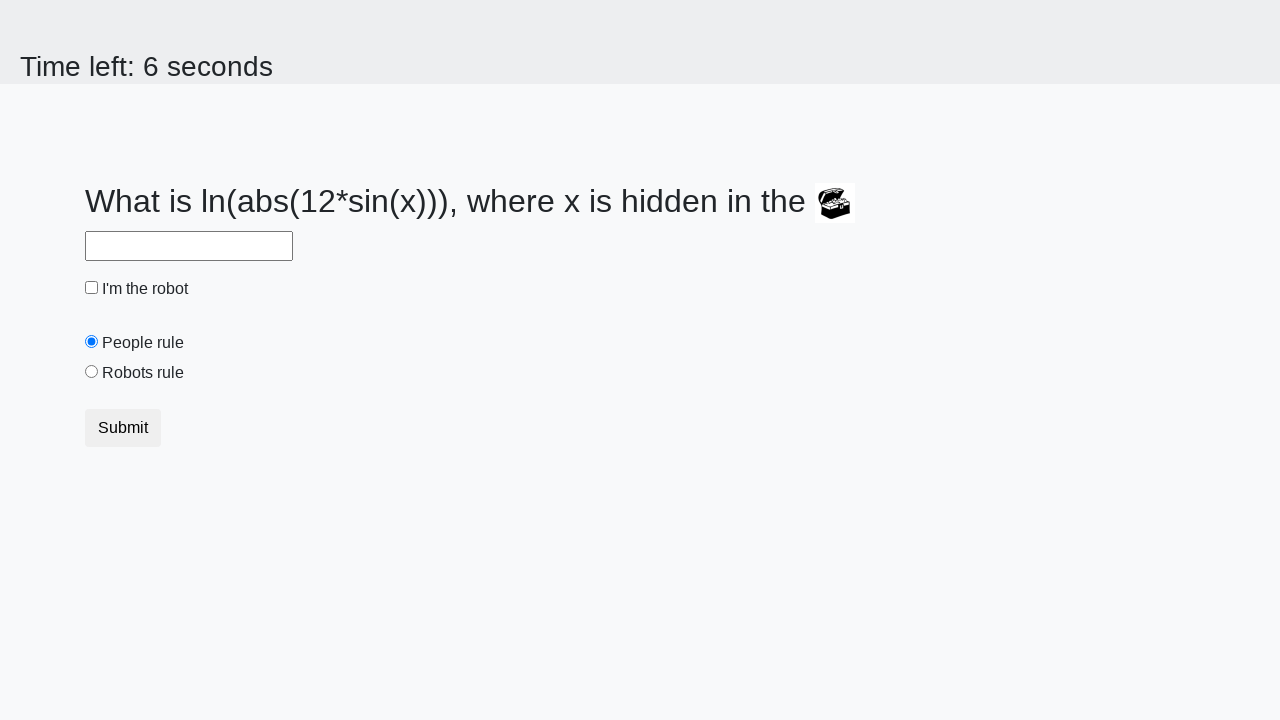

Calculated math captcha result: 2.47775377696324
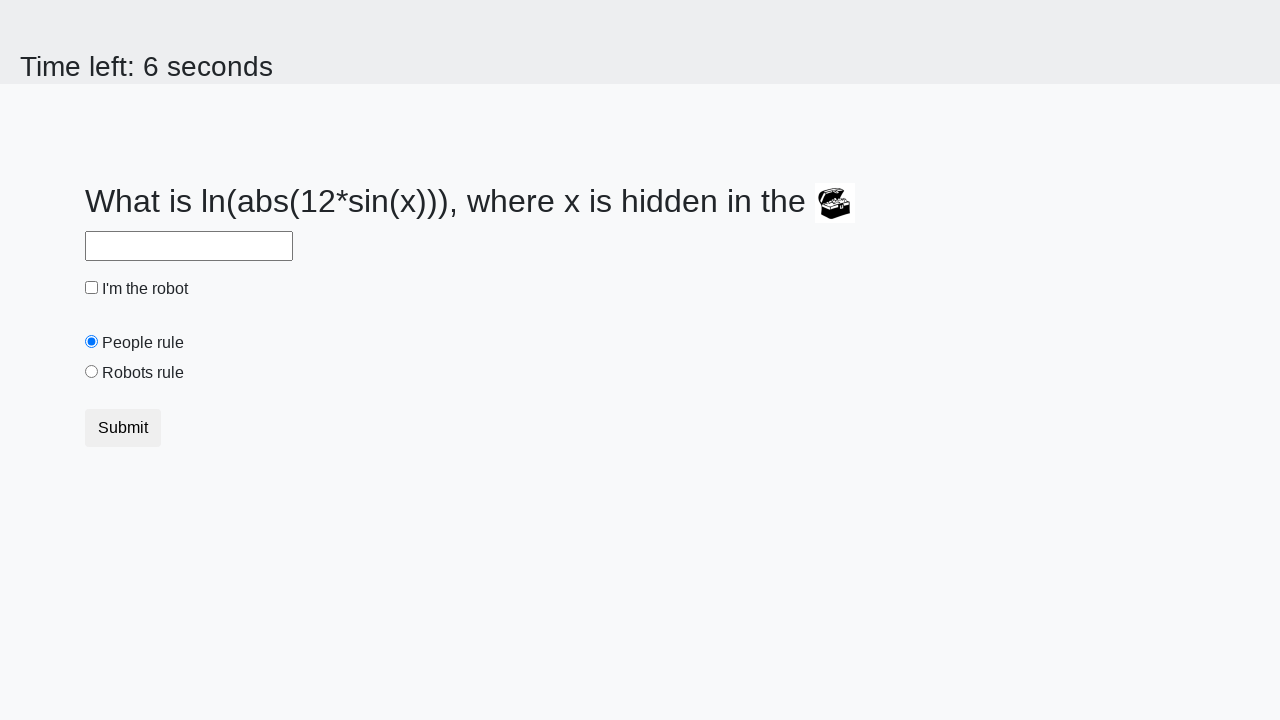

Filled answer field with calculated value on #answer
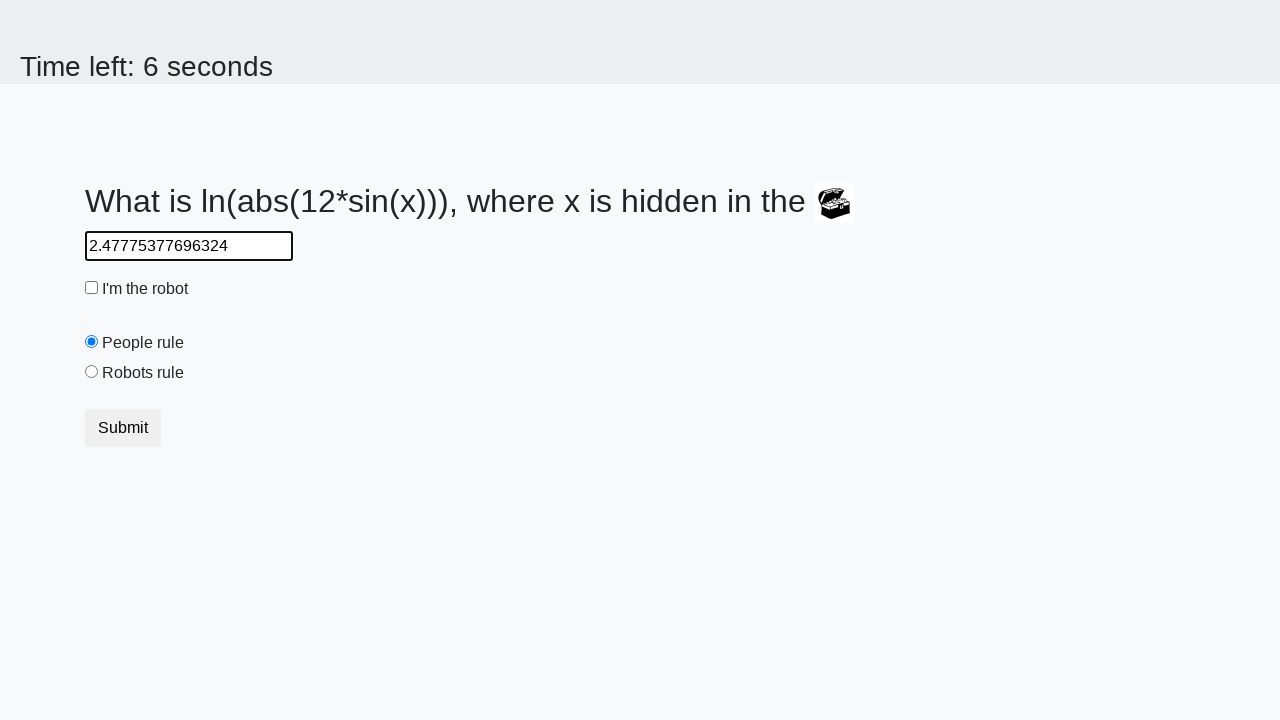

Checked robot checkbox at (92, 288) on #robotCheckbox
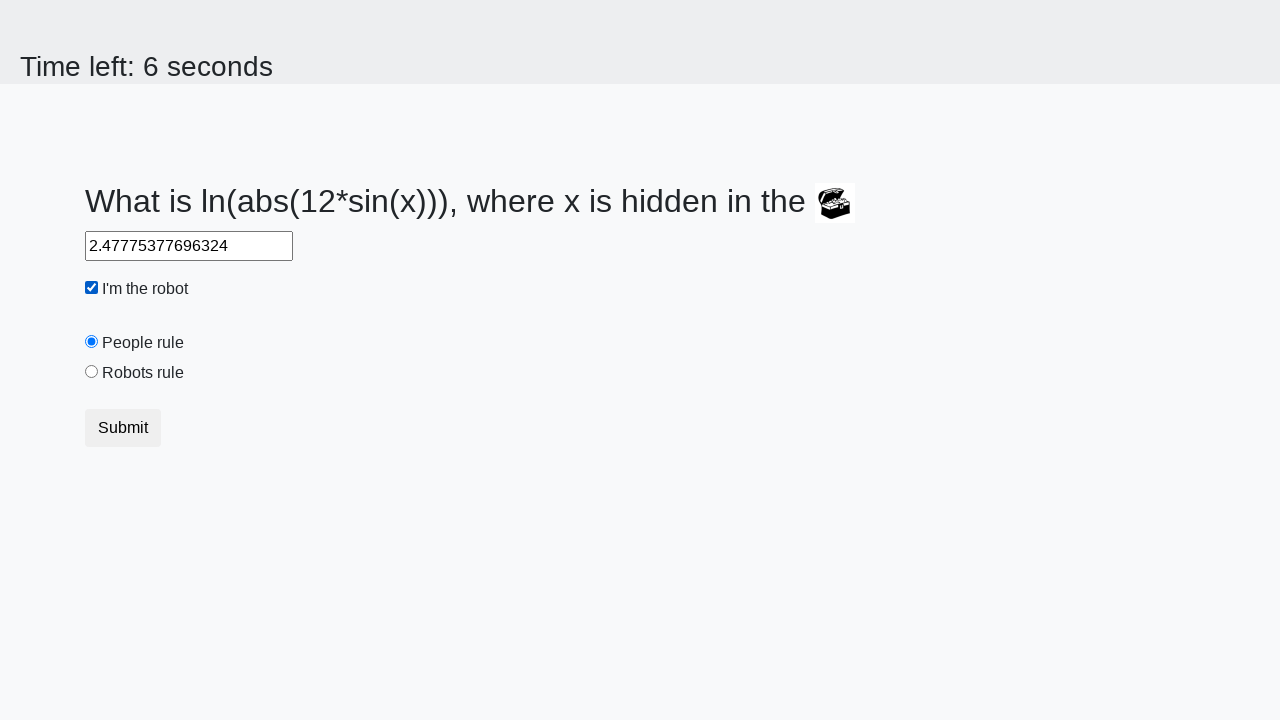

Selected robots rule radio button at (92, 372) on #robotsRule
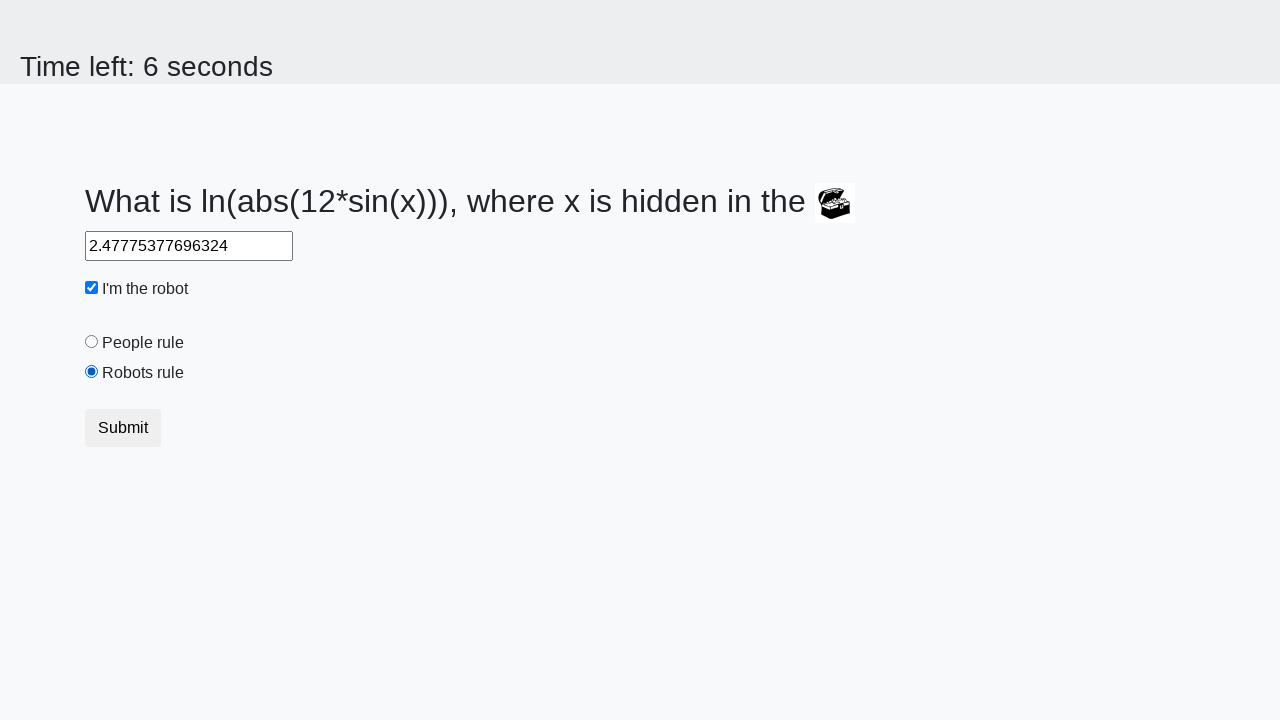

Clicked submit button to complete form at (123, 428) on button.btn
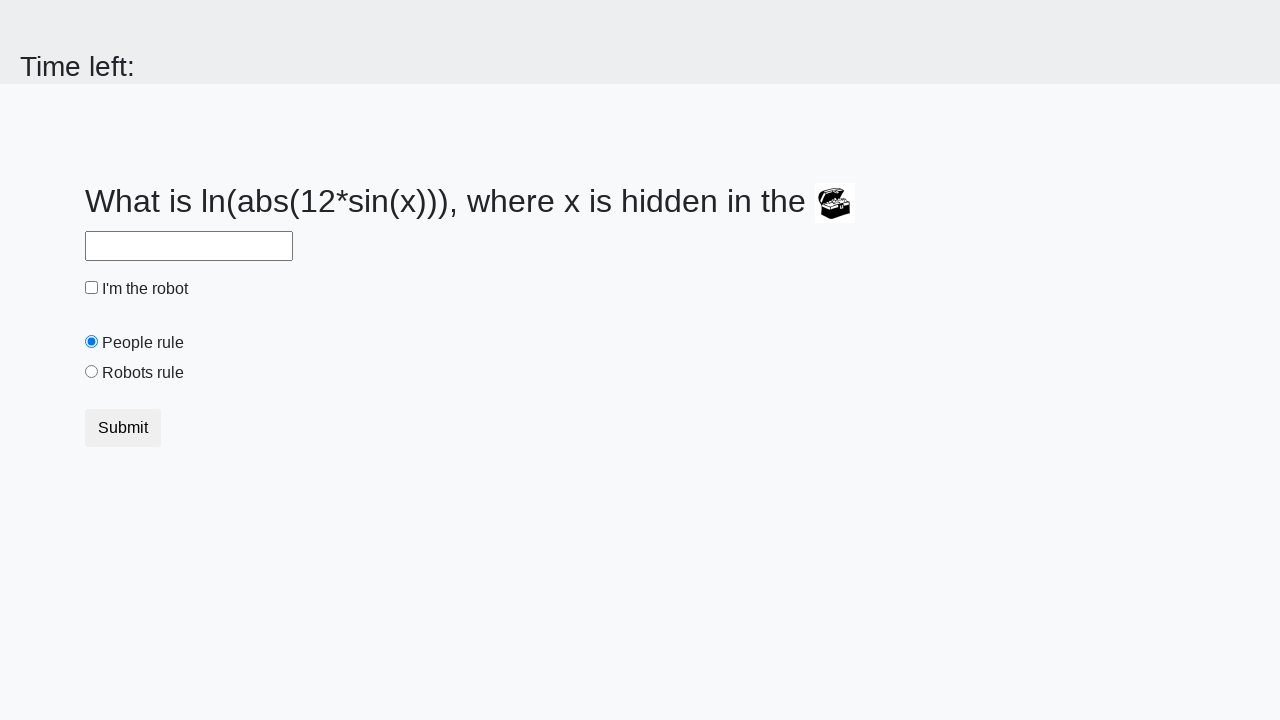

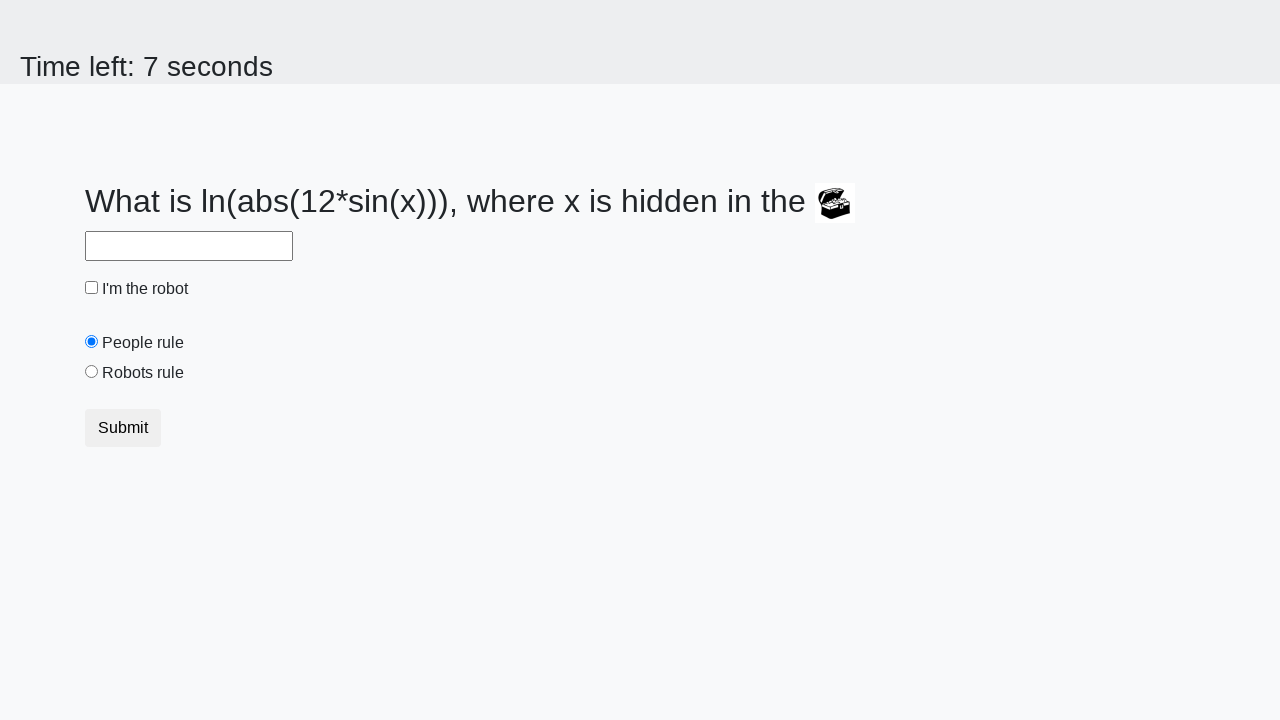